Tests scrolling functionality by scrolling down to a "CYDEO" link at the bottom of the page using element focus, then scrolling back up using PAGE_UP key presses

Starting URL: https://practice.cydeo.com/

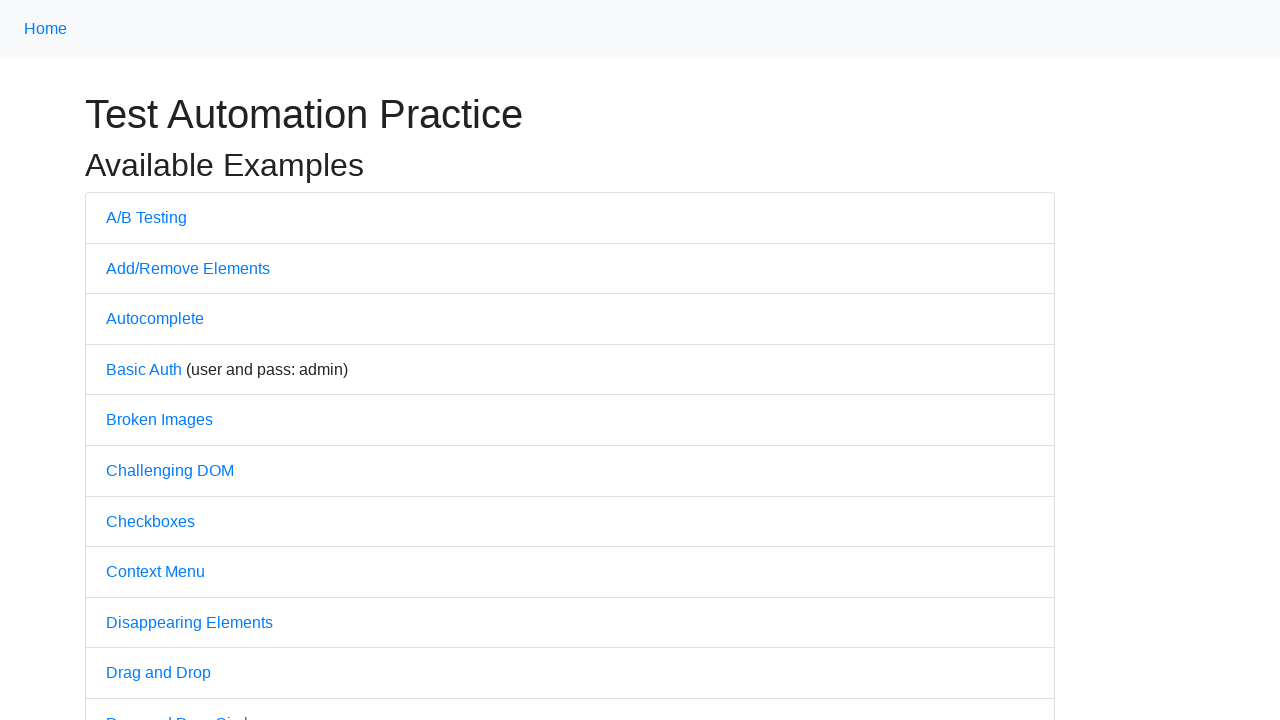

Navigated to https://practice.cydeo.com/
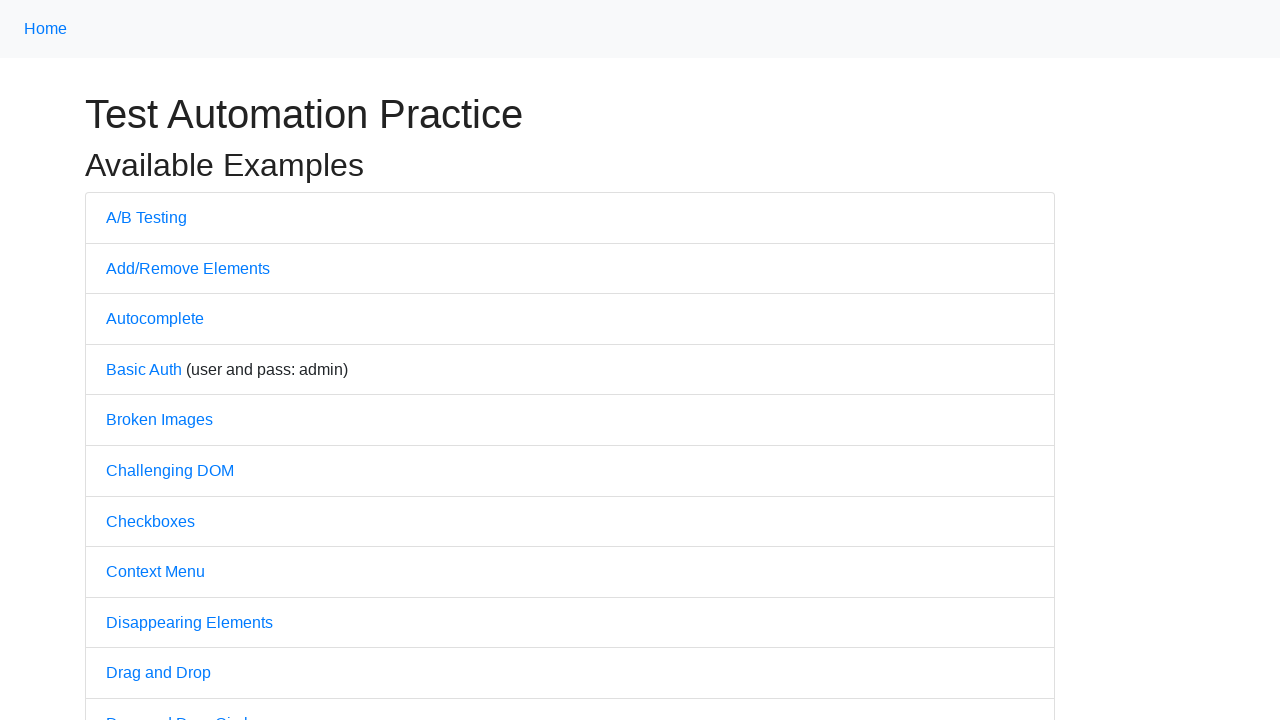

Located CYDEO link on the page
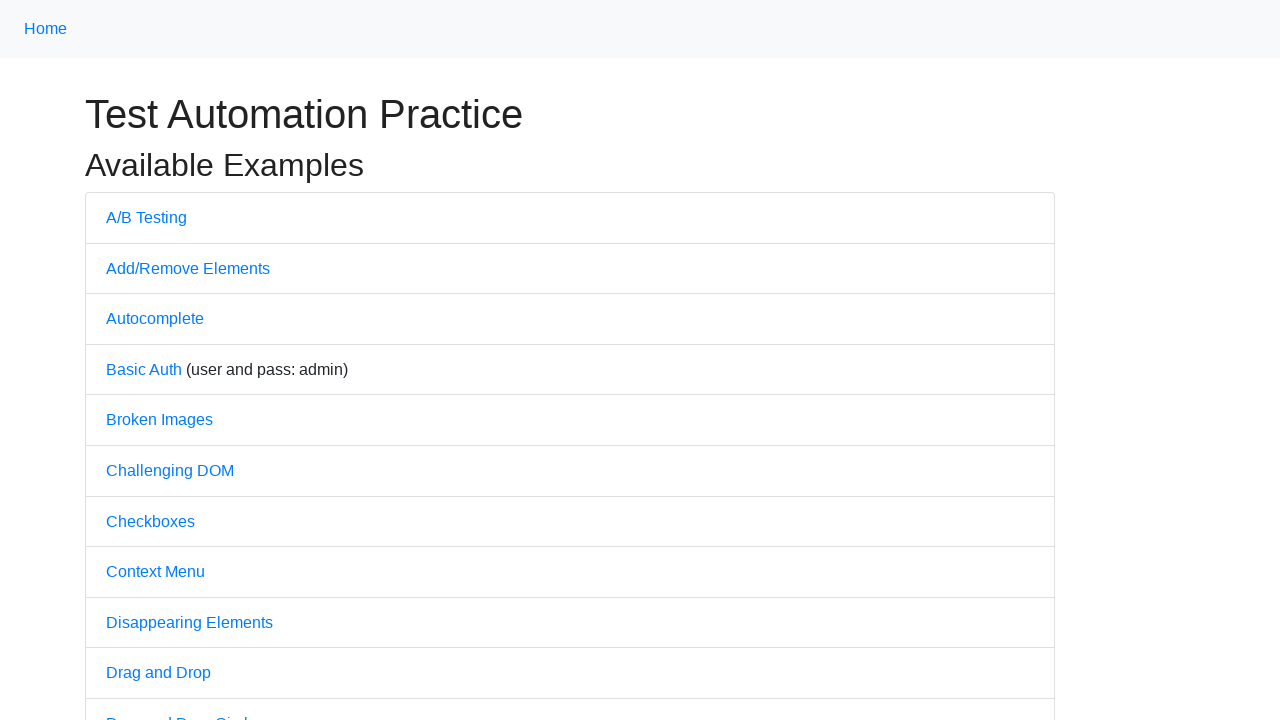

Scrolled down to bring CYDEO link into view
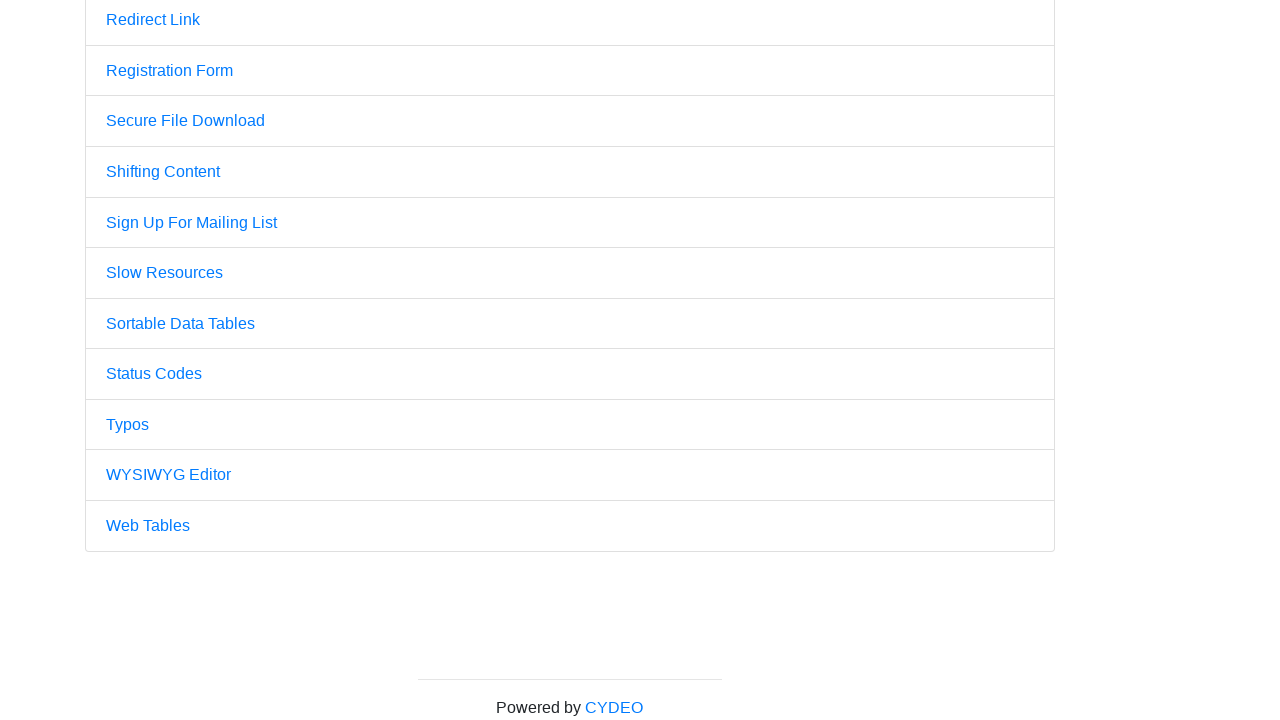

Hovered over the CYDEO link at (614, 707) on a:text('CYDEO')
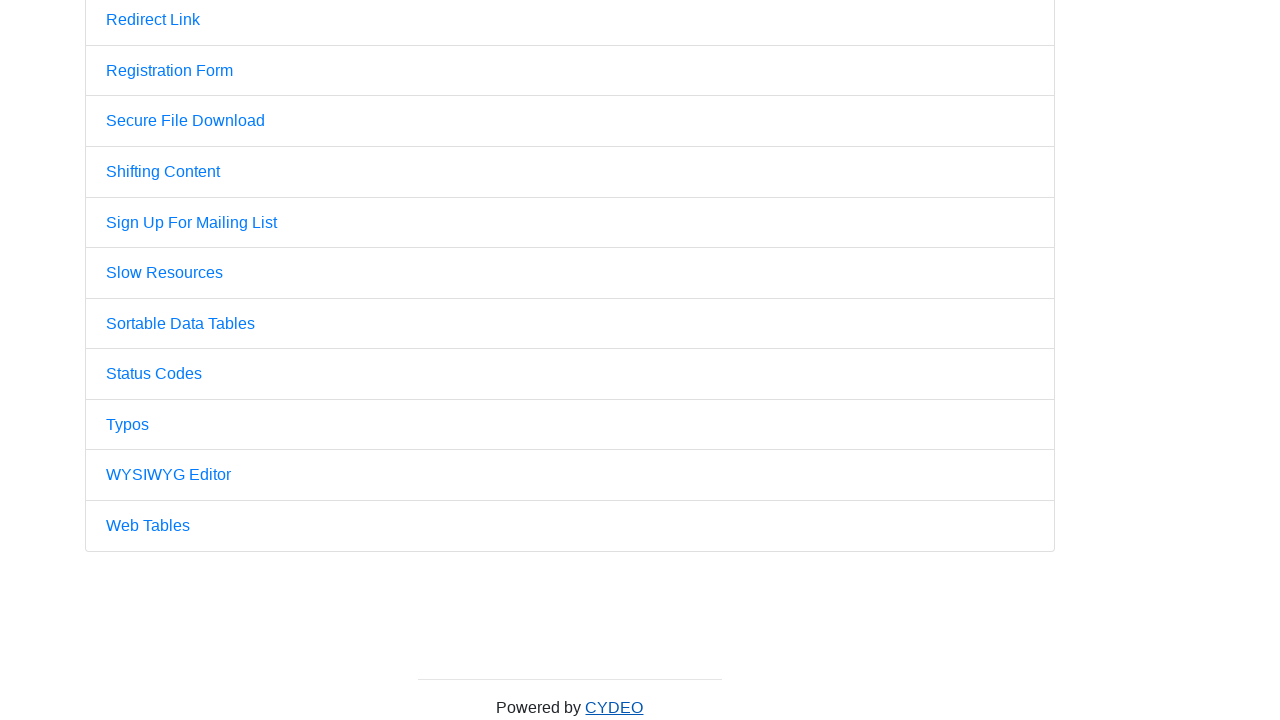

Waited 1000ms to observe the scrolled state
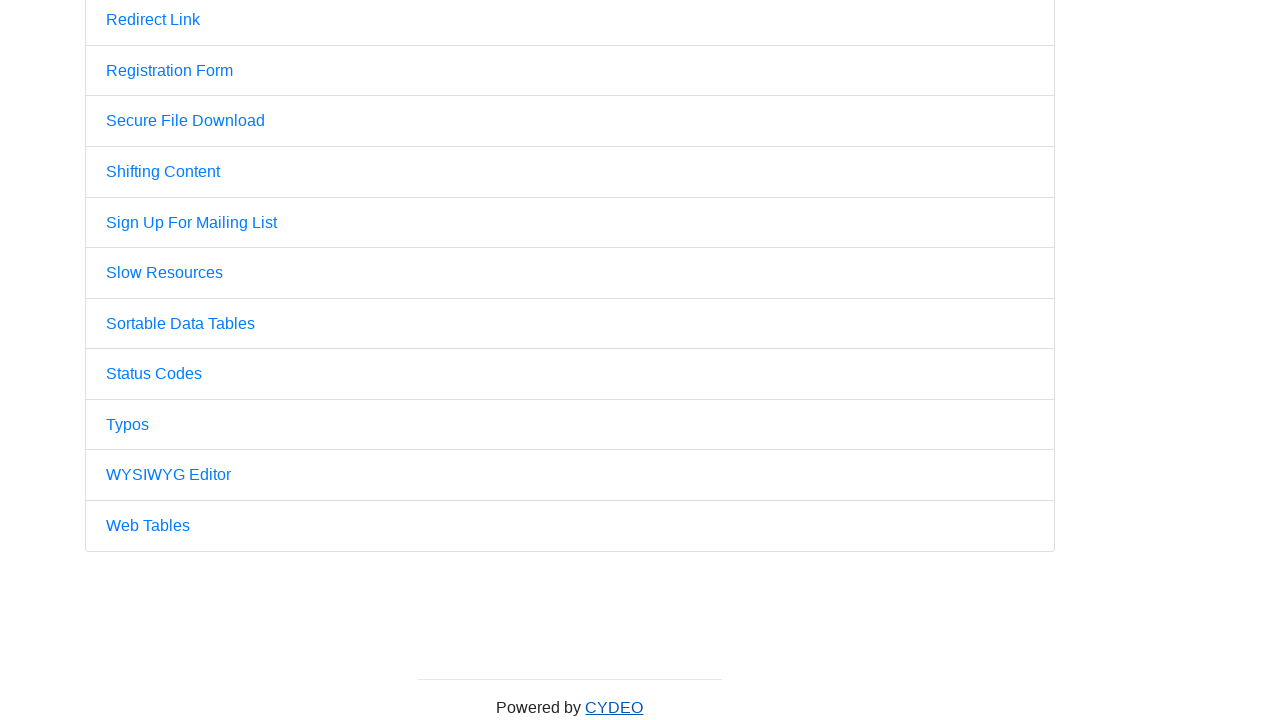

Pressed PAGE_UP key to scroll up (1st press)
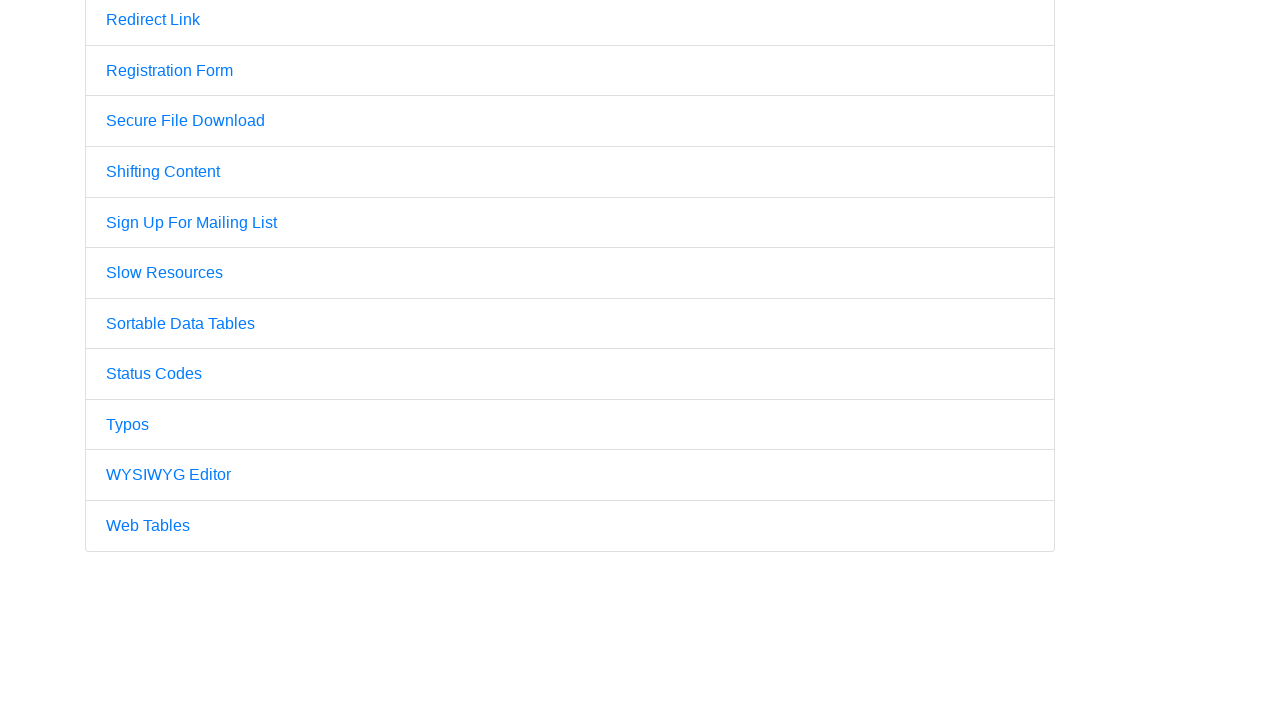

Pressed PAGE_UP key to scroll up (2nd press)
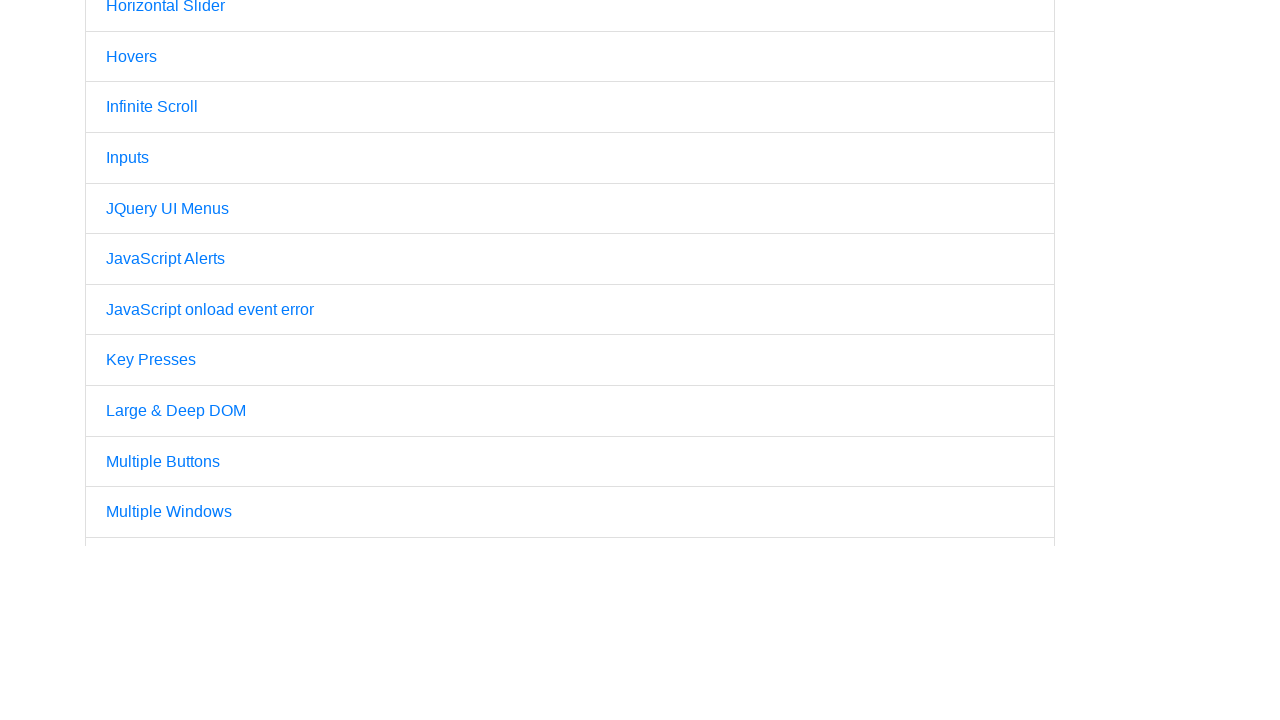

Pressed PAGE_UP key to scroll up (3rd press)
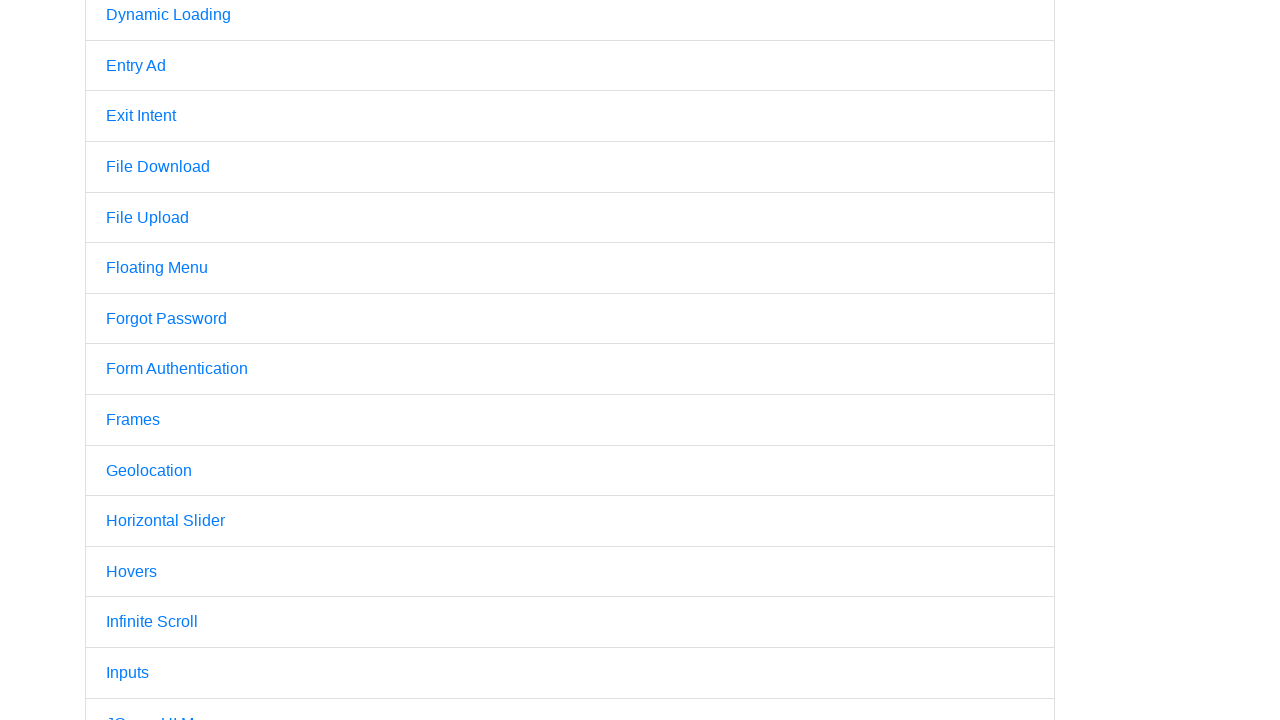

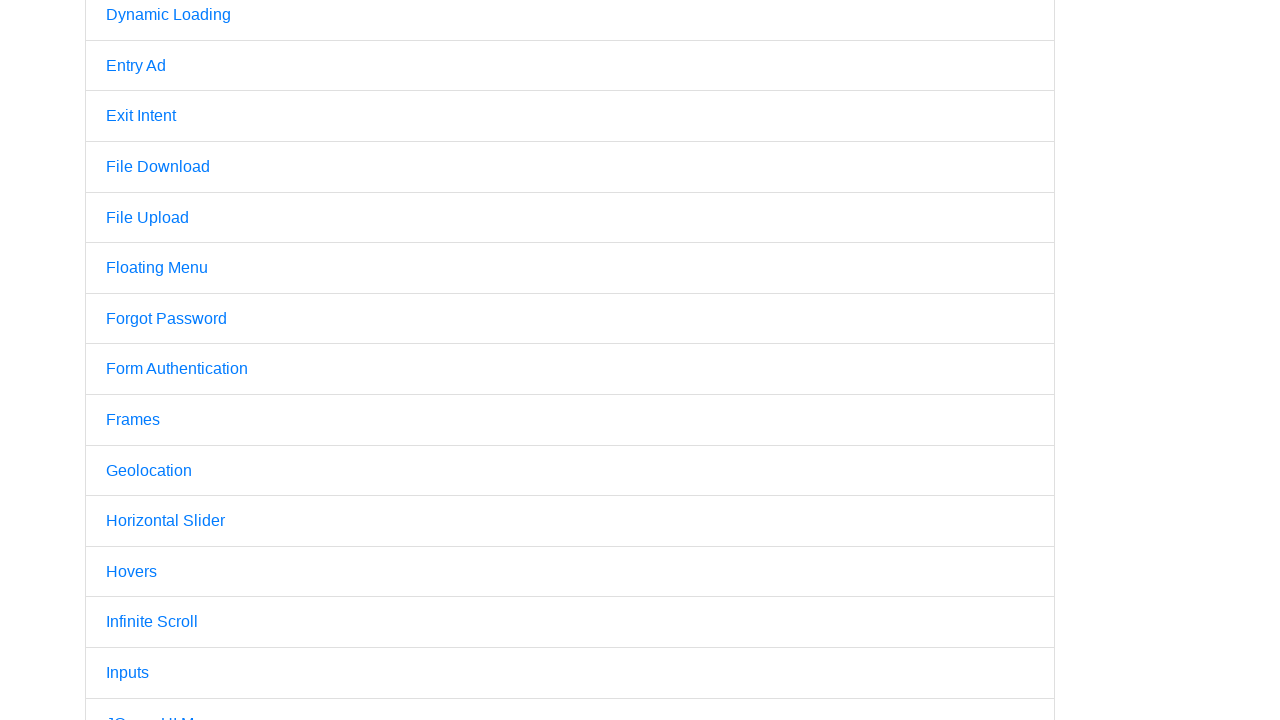